Tests dynamic controls page by clicking the Remove button and verifying that the "It's gone!" message appears after the checkbox is removed

Starting URL: https://the-internet.herokuapp.com/dynamic_controls

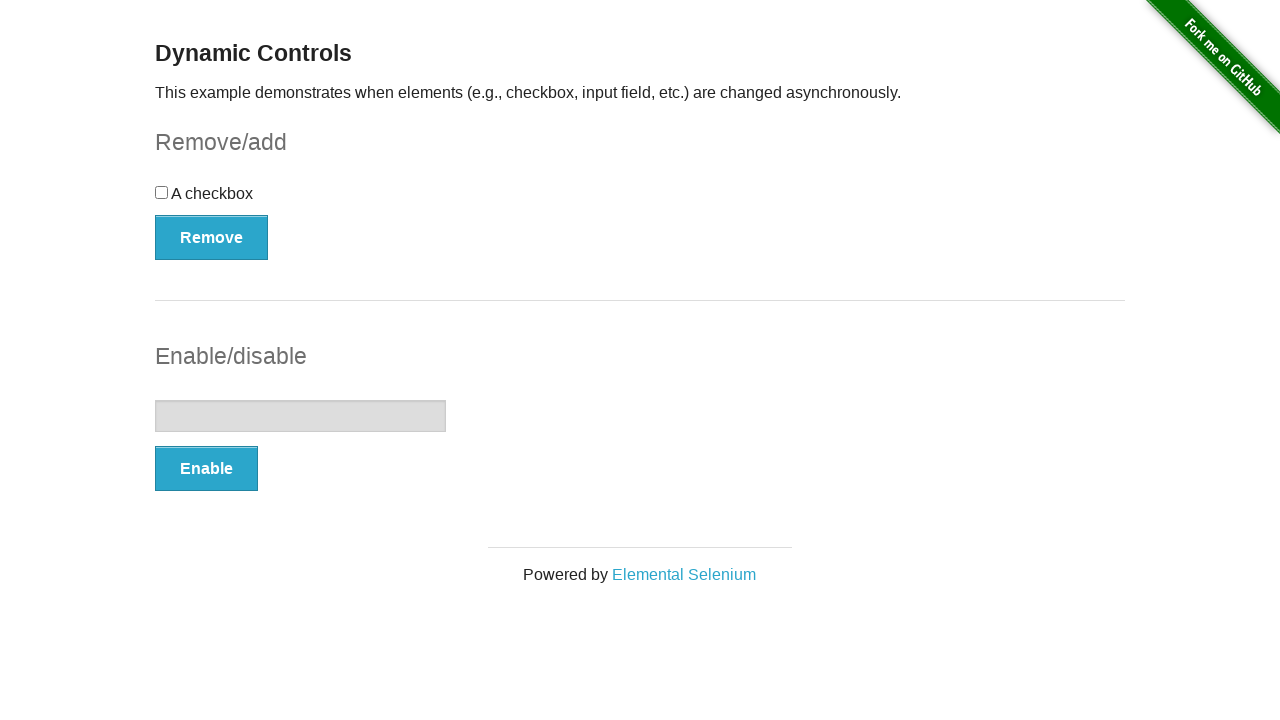

Clicked the Remove button to remove the checkbox at (212, 237) on xpath=//*[text()='Remove']
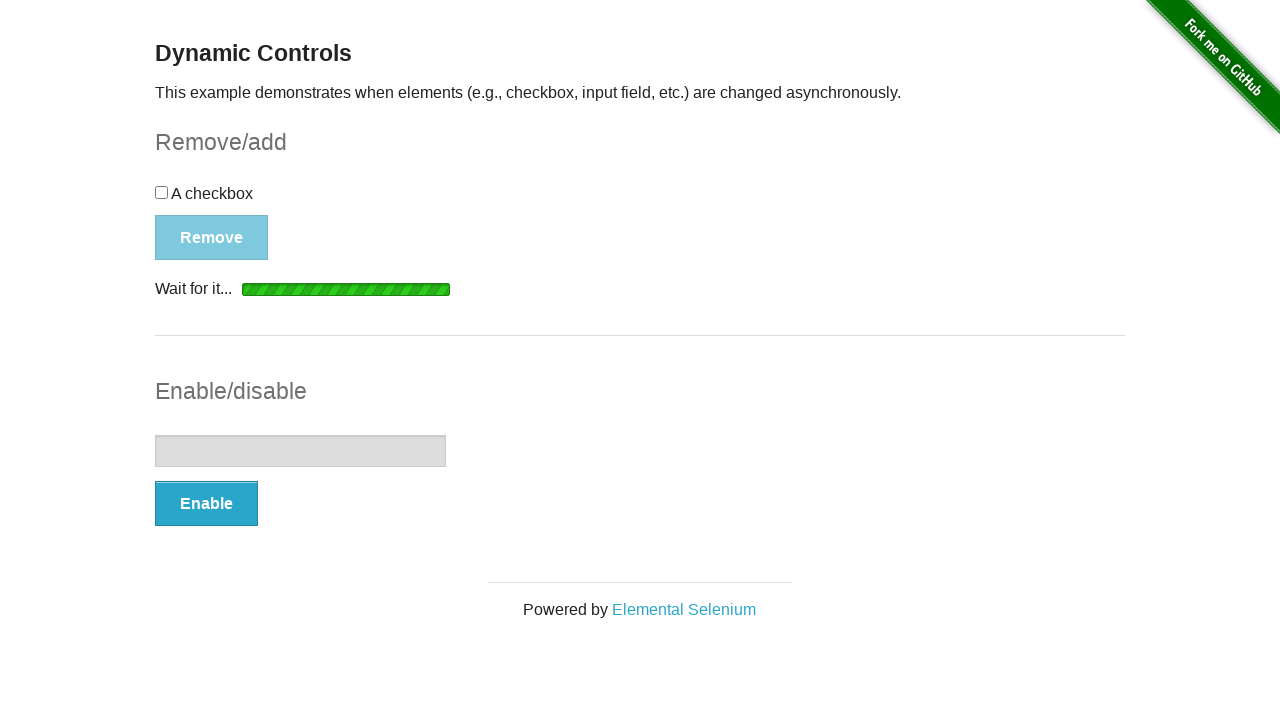

Waited for the 'It's gone!' message element to become visible
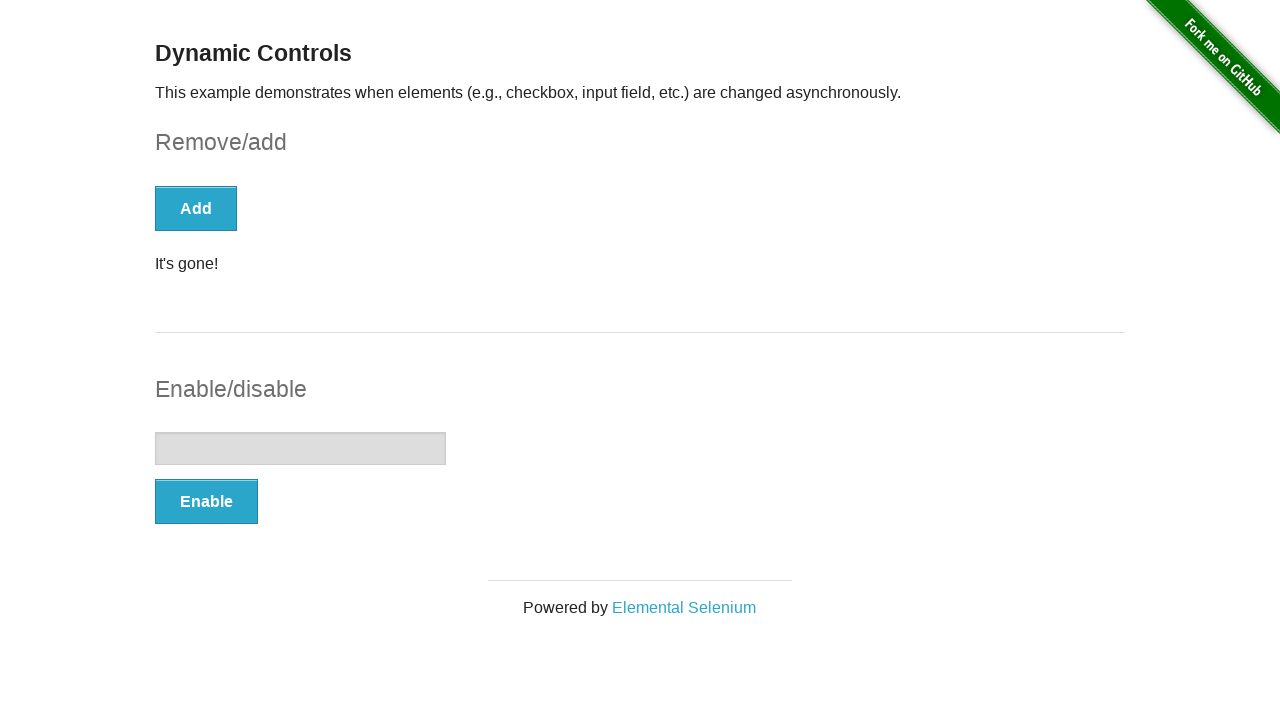

Verified that the message element is visible
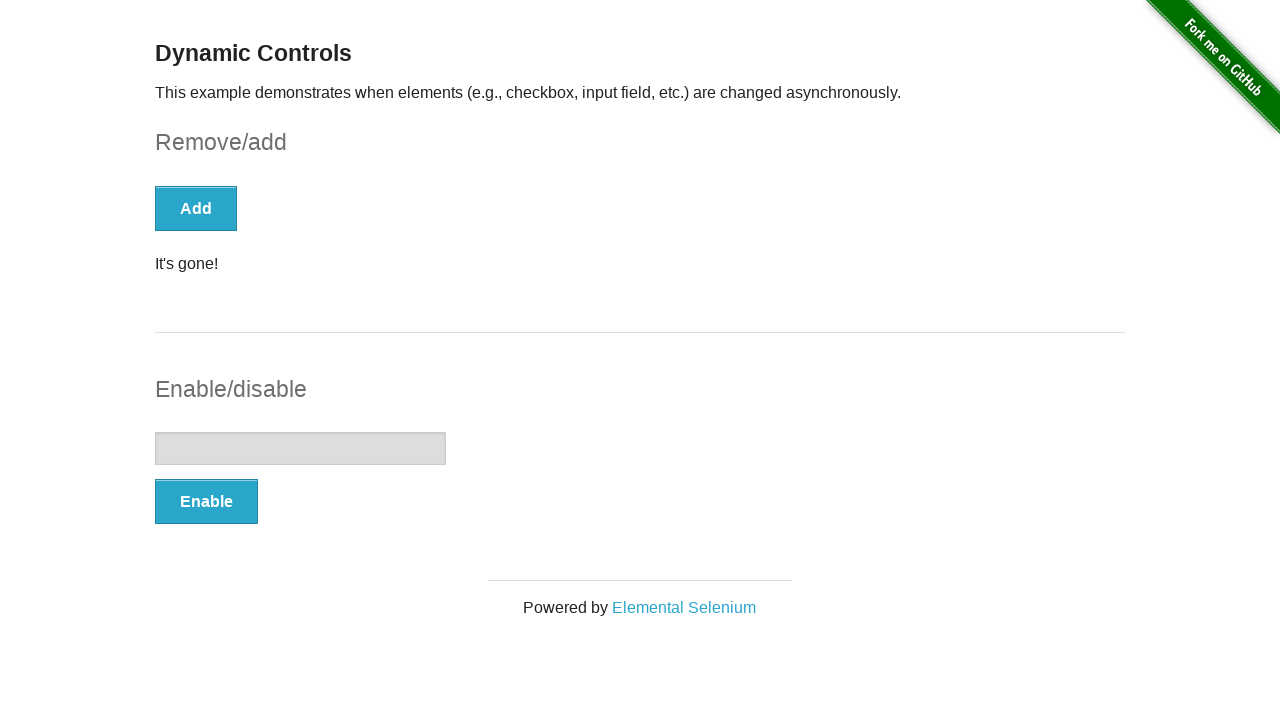

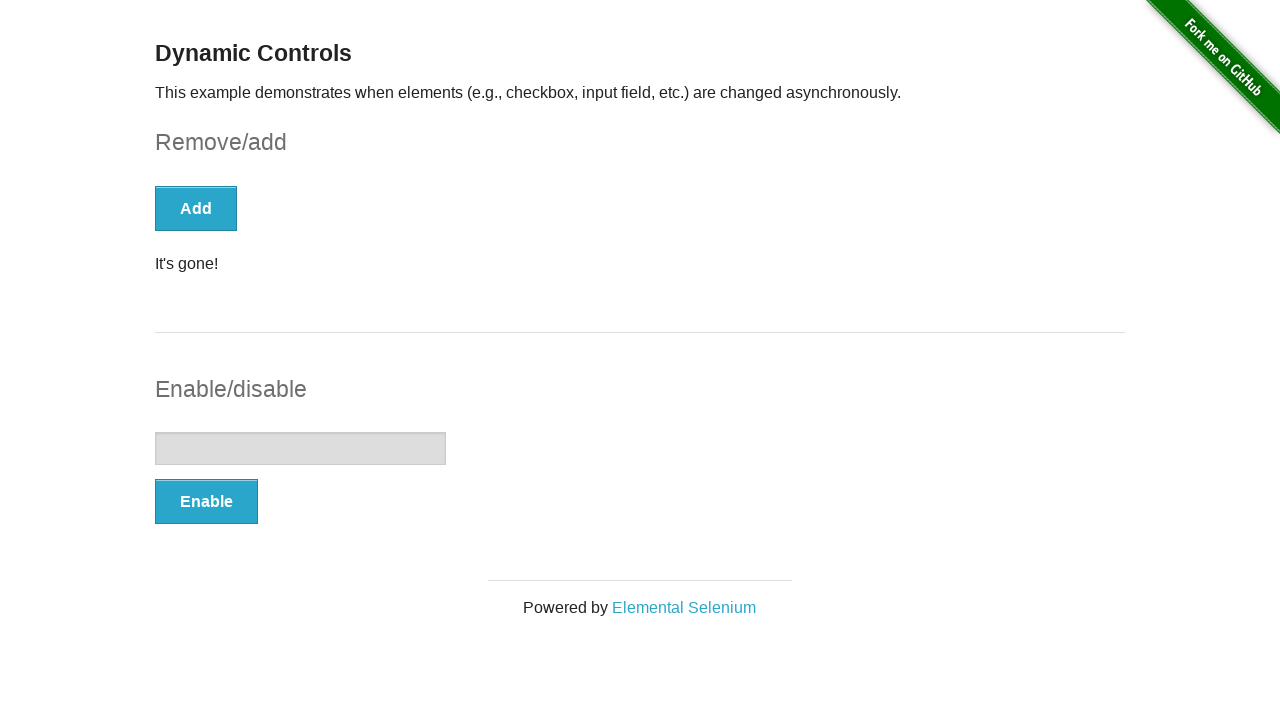